Tests an explicit wait scenario where the script waits for a price to drop to $100, then clicks a Book button, retrieves a value, calculates a mathematical function, enters the result, and submits the form.

Starting URL: http://suninjuly.github.io/explicit_wait2.html

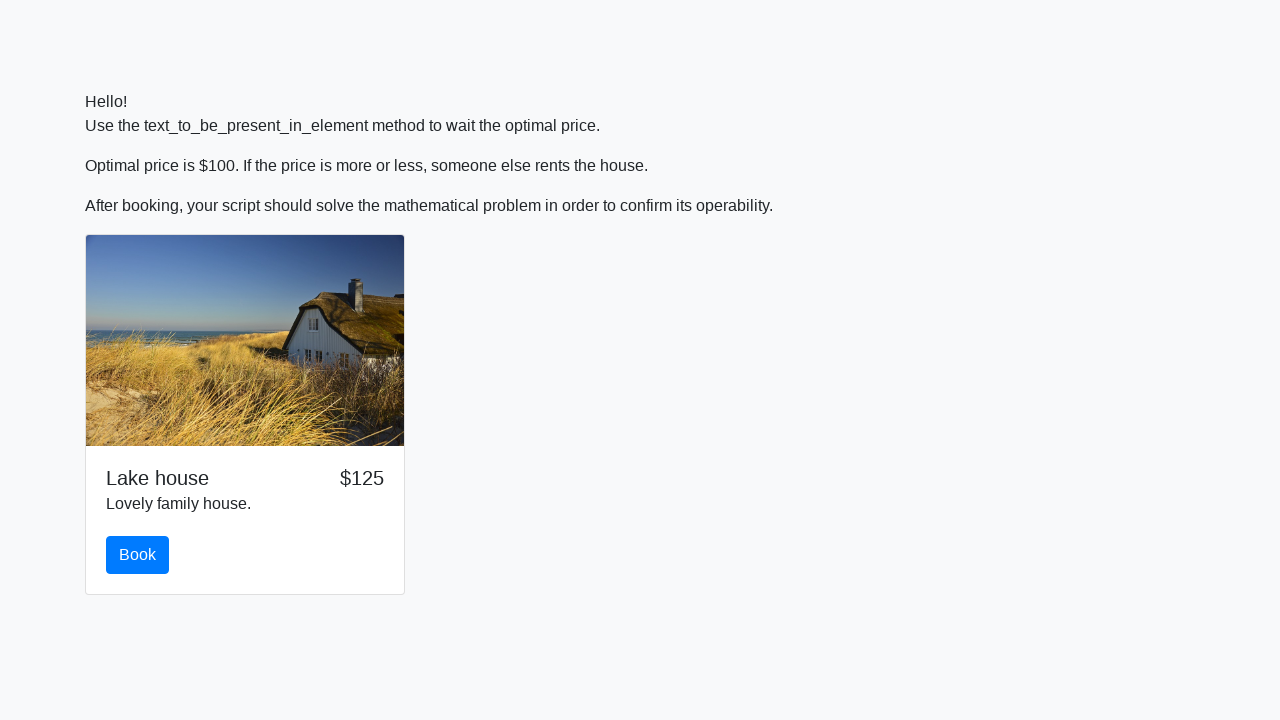

Waited for price to drop to $100
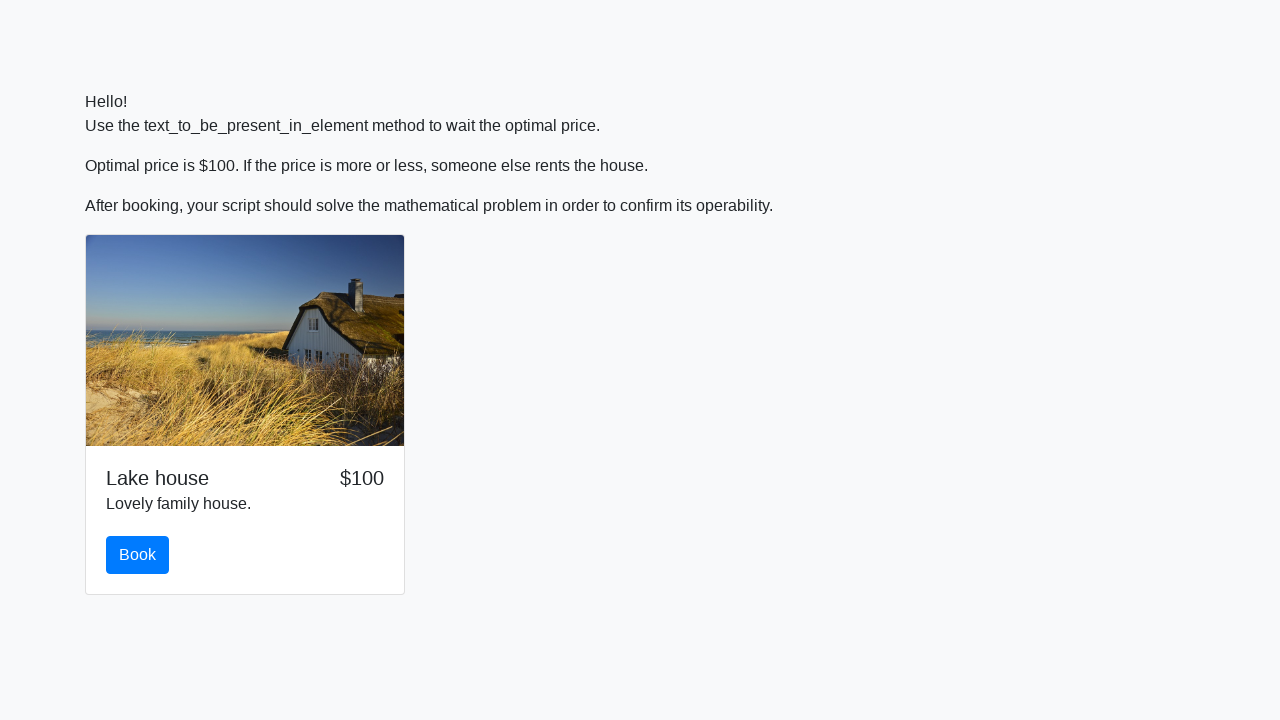

Clicked the Book button at (138, 555) on #book
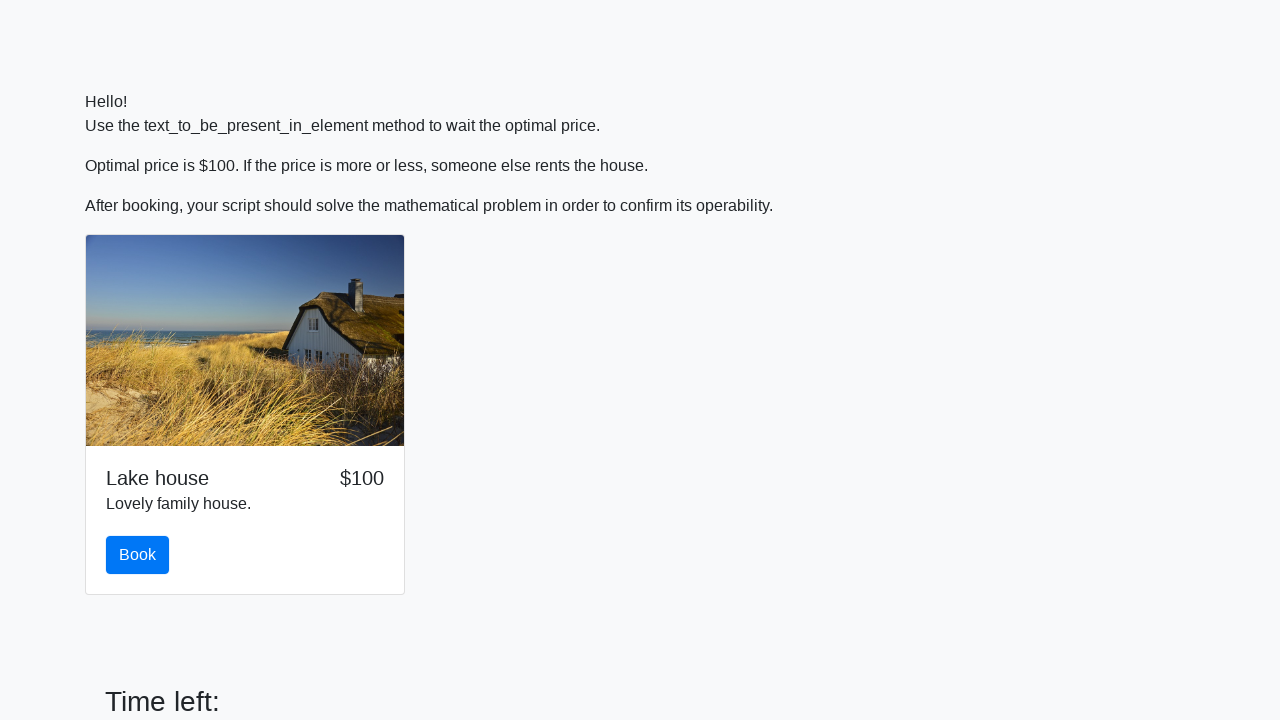

Retrieved value for variable x: 579
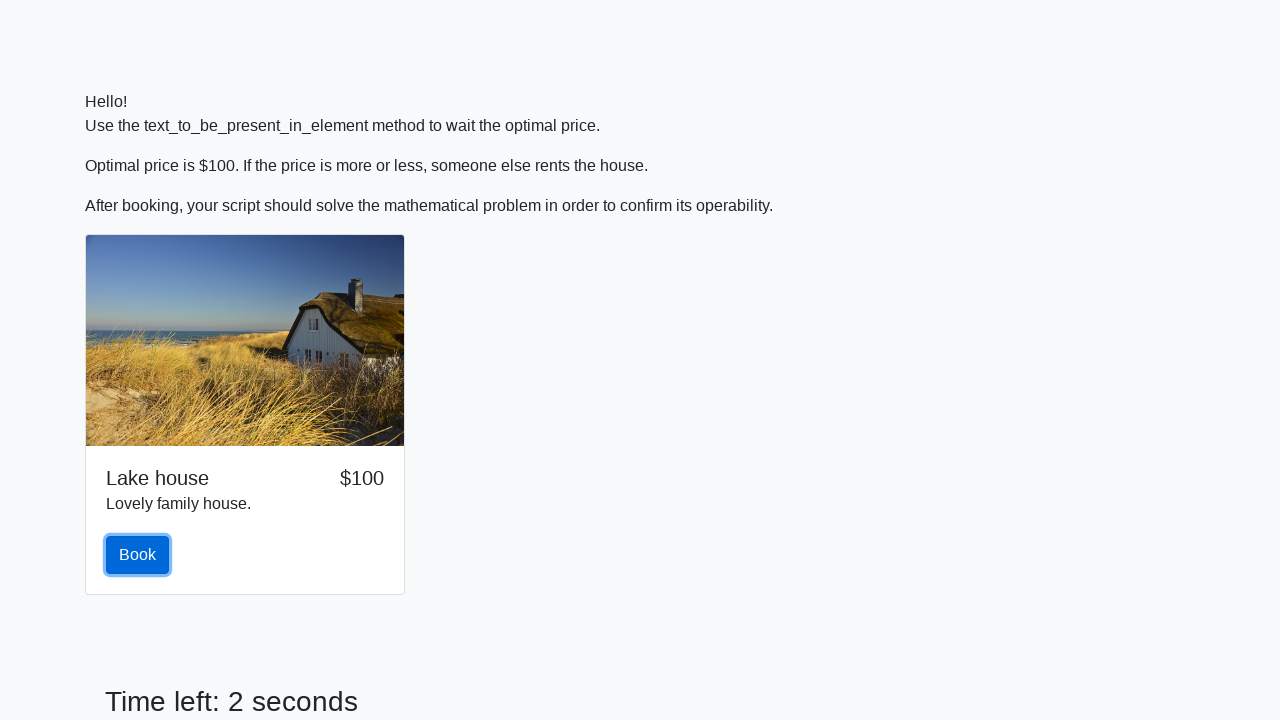

Calculated mathematical function result: 2.2762065464479257
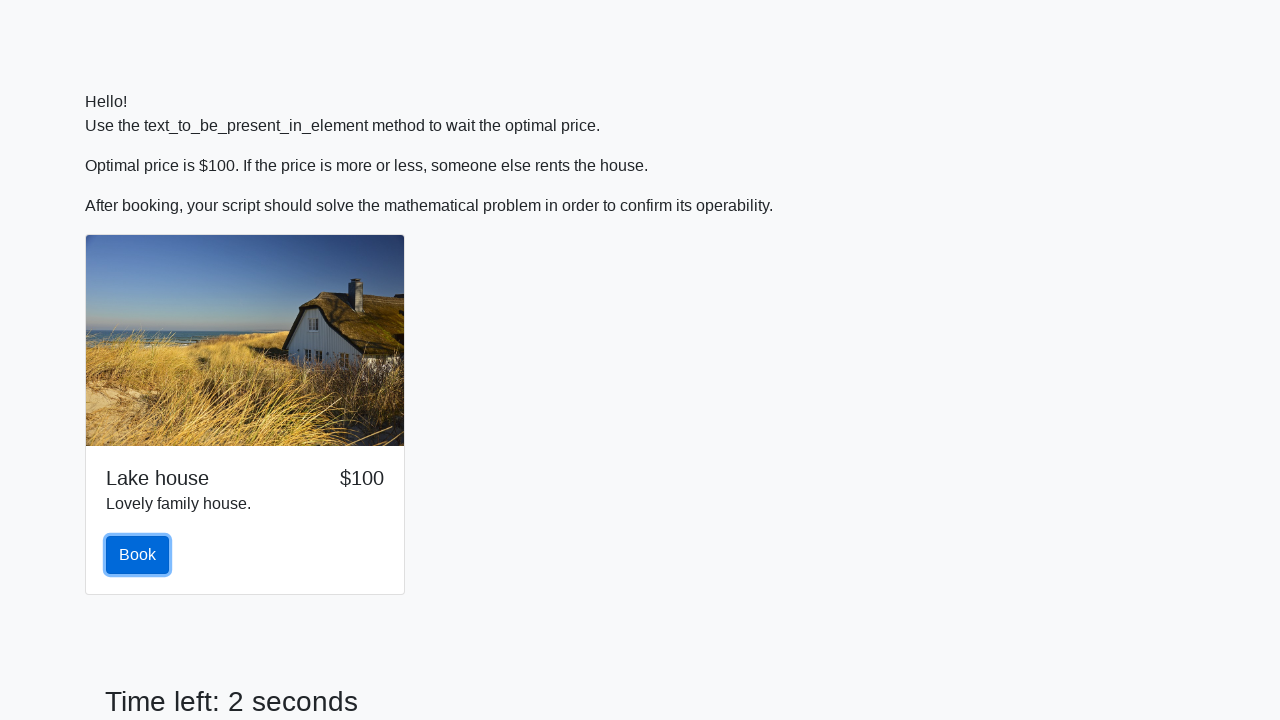

Entered calculated result in answer field on #answer
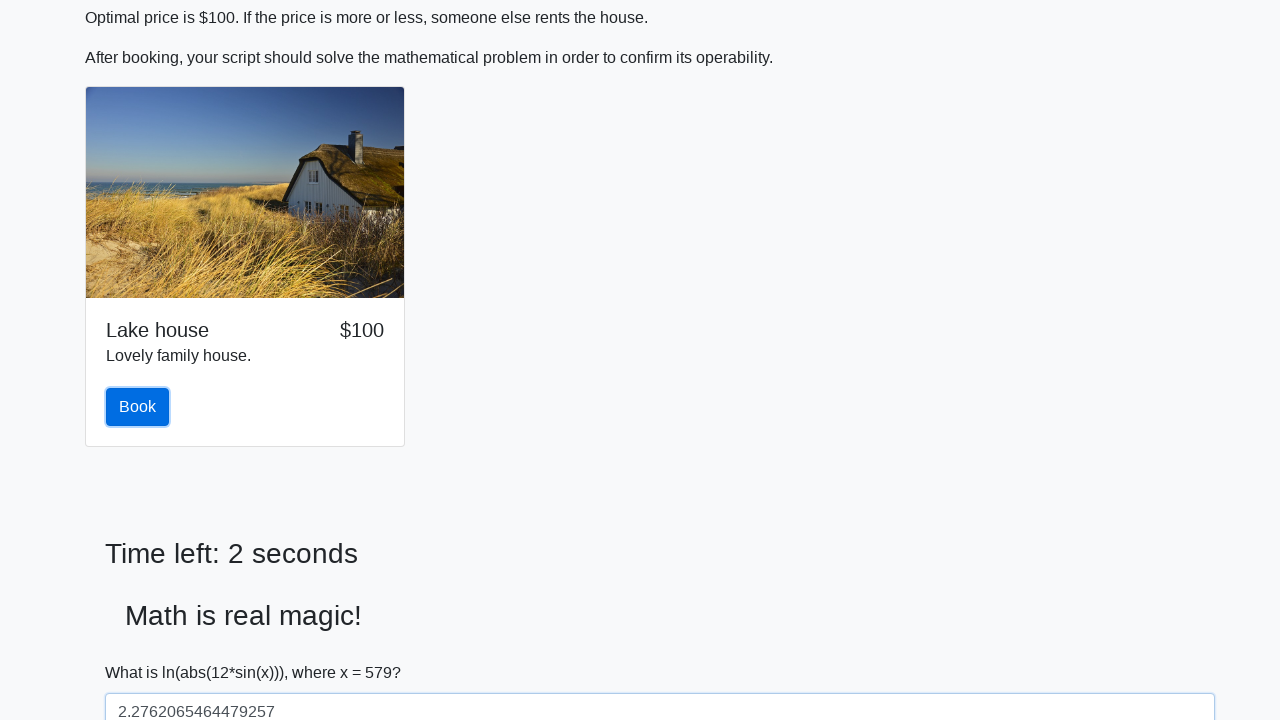

Clicked the Submit button at (143, 651) on #solve
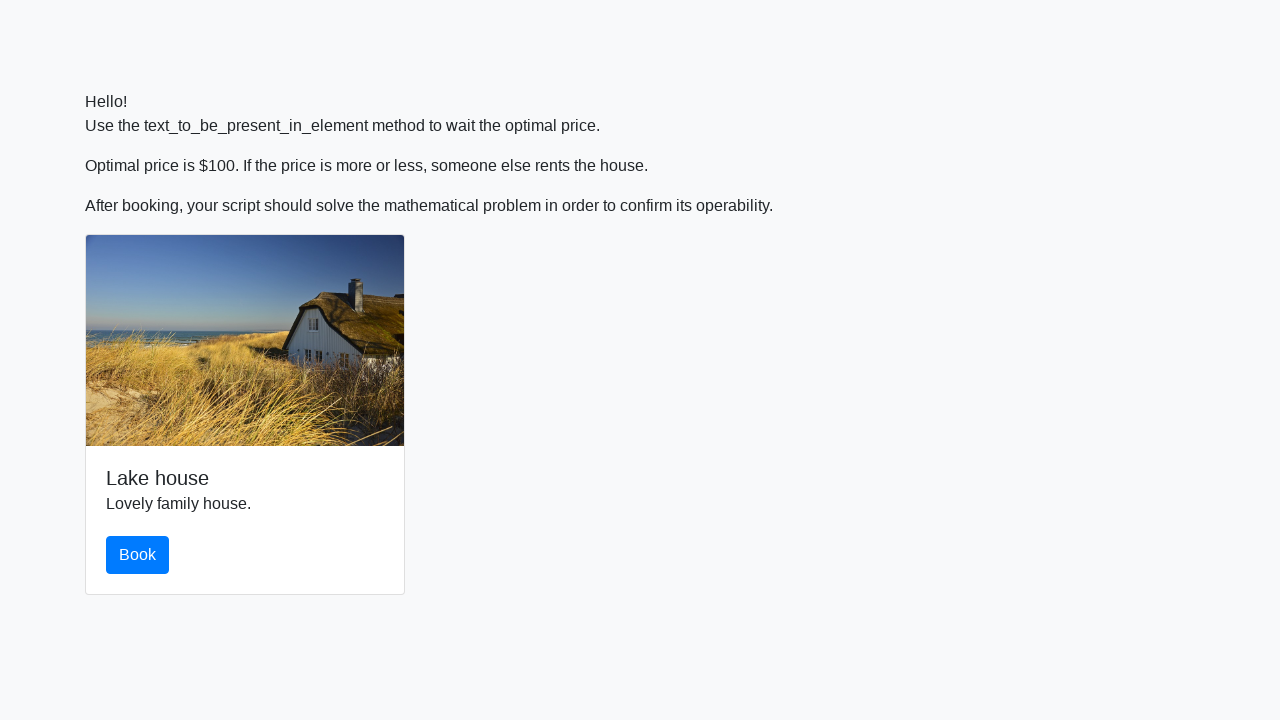

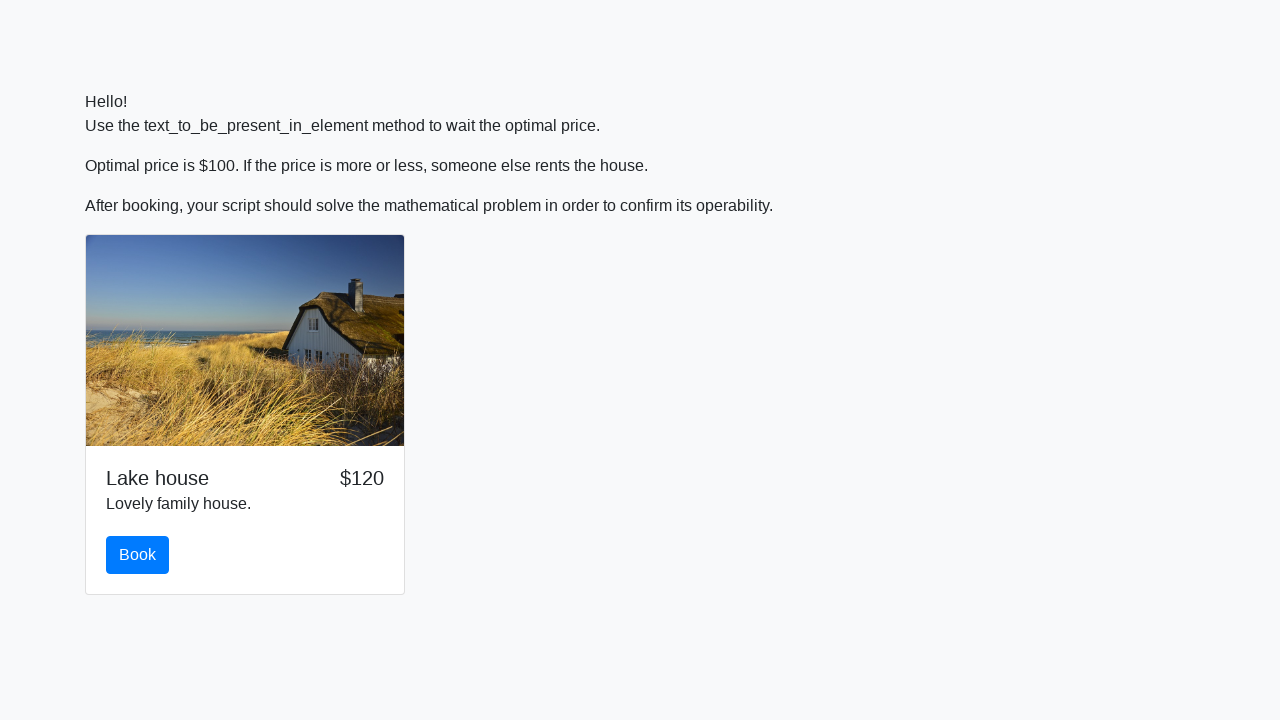